Tests browser window handling by clicking a button that opens a new tab on the DemoQA browser windows demo page.

Starting URL: https://demoqa.com/browser-windows

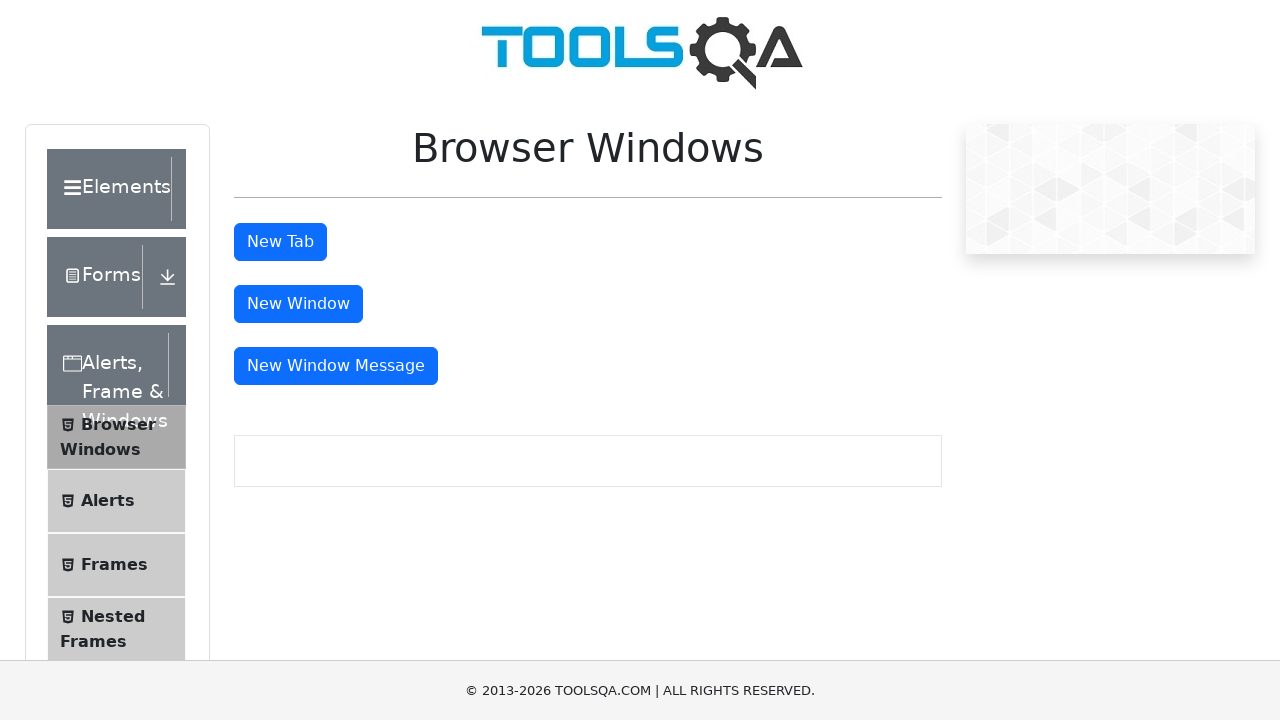

Clicked the 'New Tab' button on DemoQA browser windows demo page at (280, 242) on #tabButton
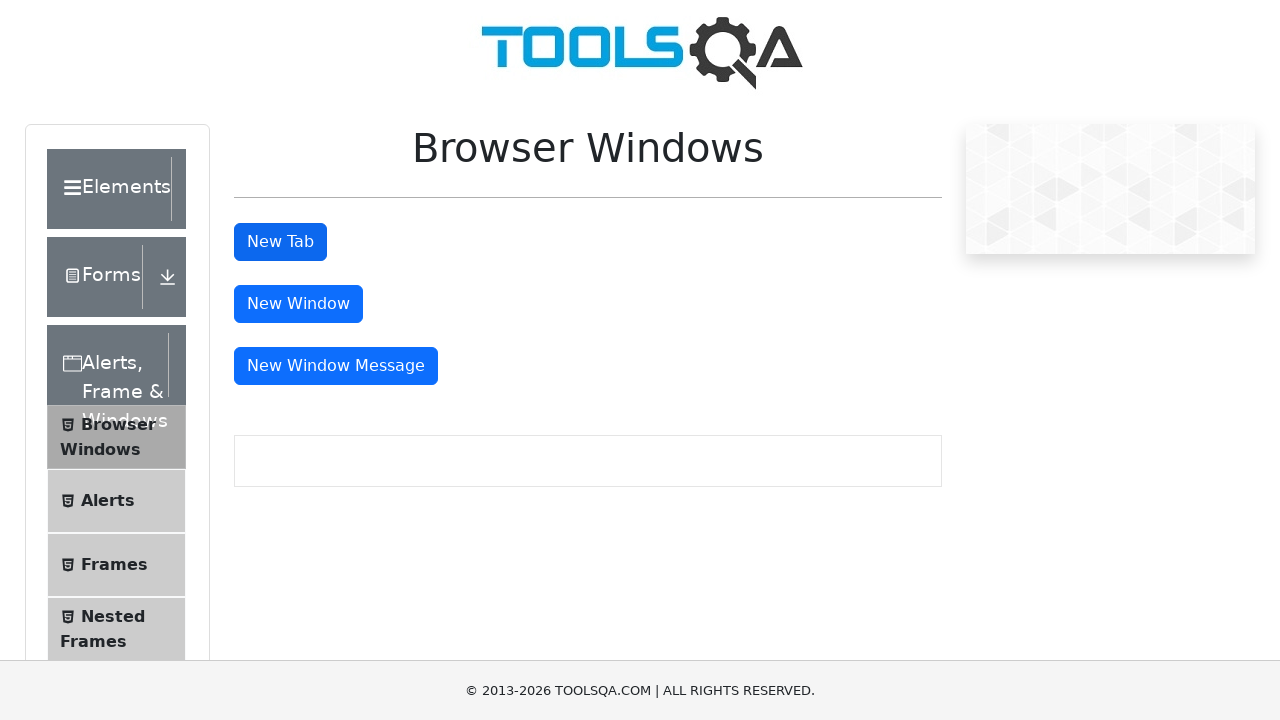

New tab opened after clicking 'New Tab' button at (280, 242) on #tabButton
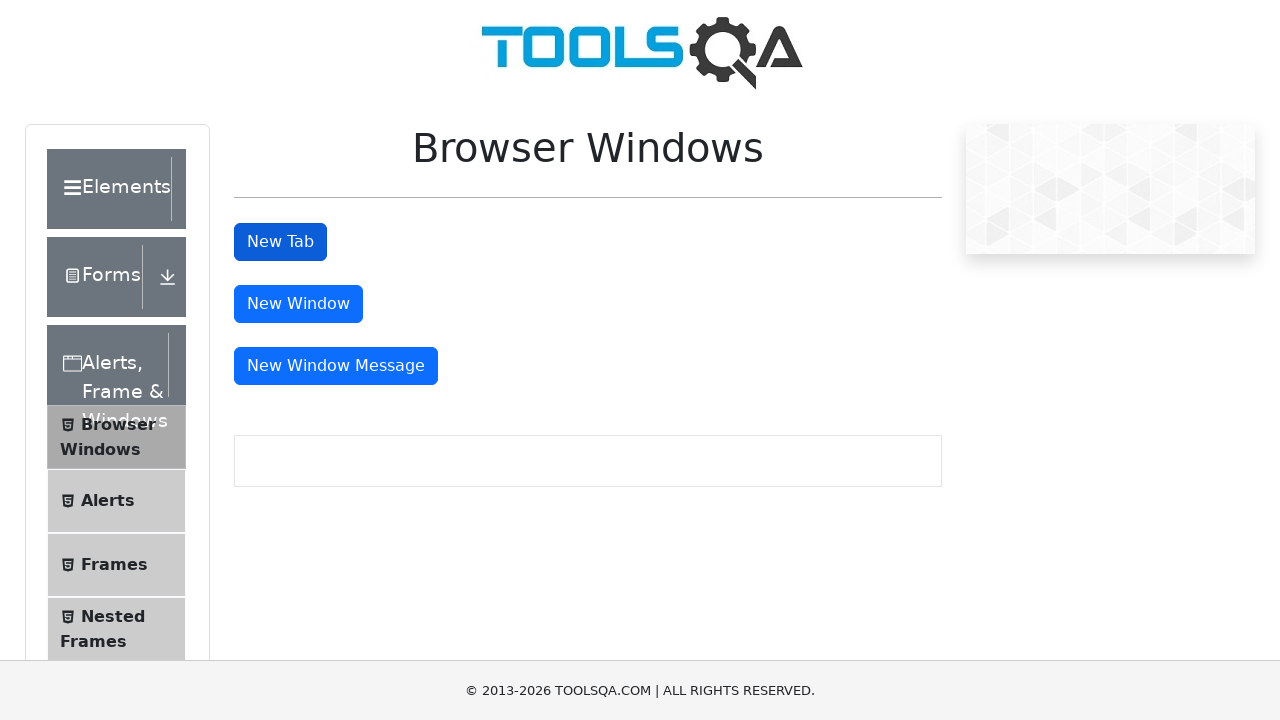

Captured reference to newly opened tab
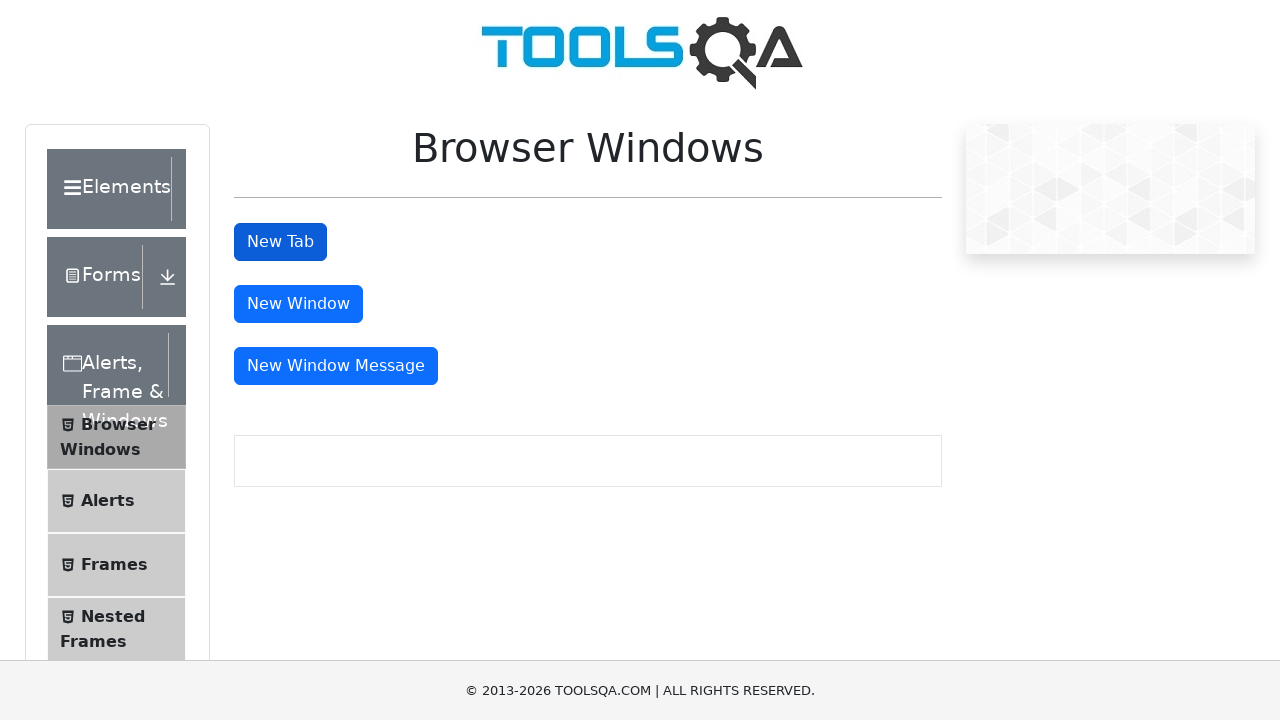

New tab finished loading
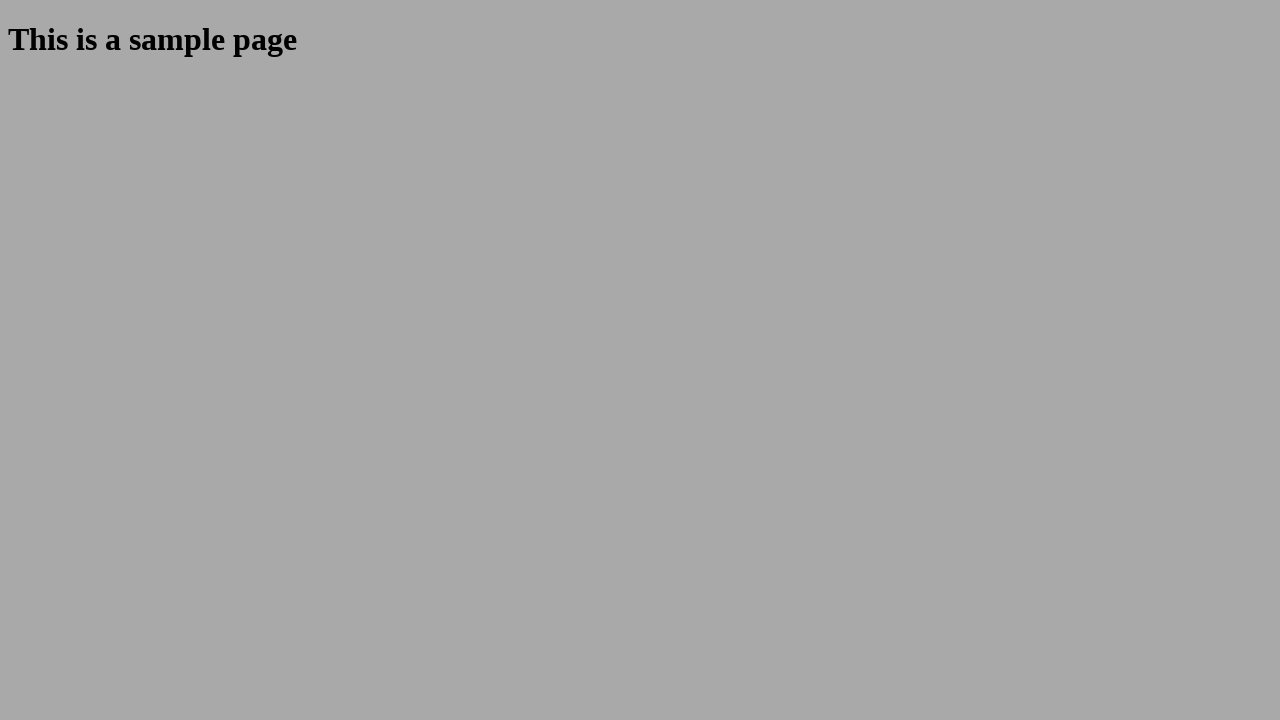

Verified sample heading element is present on new tab
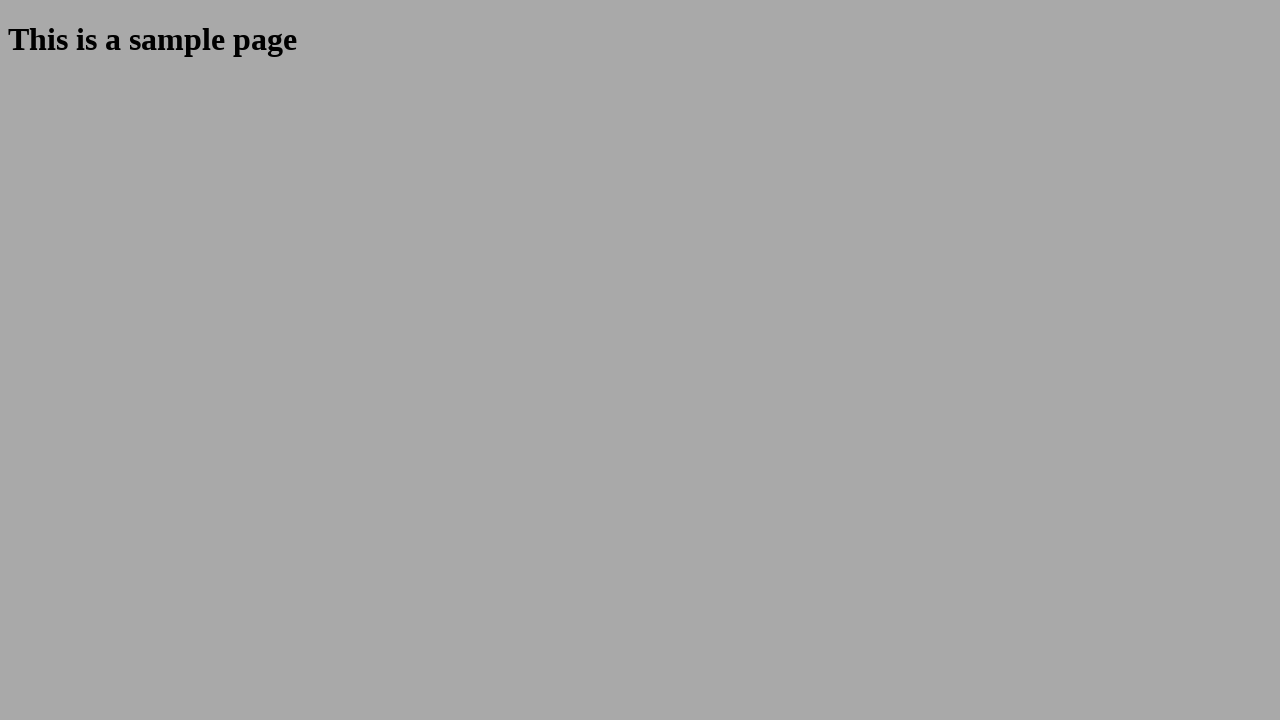

Closed the new tab
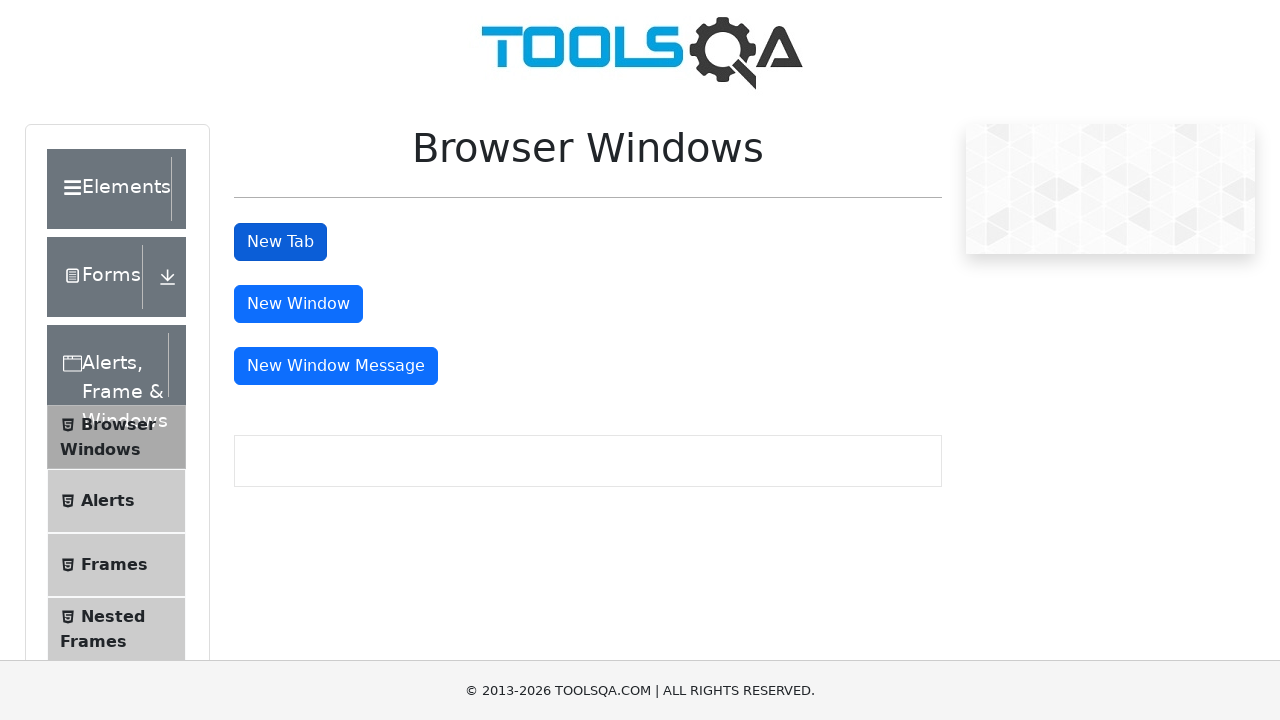

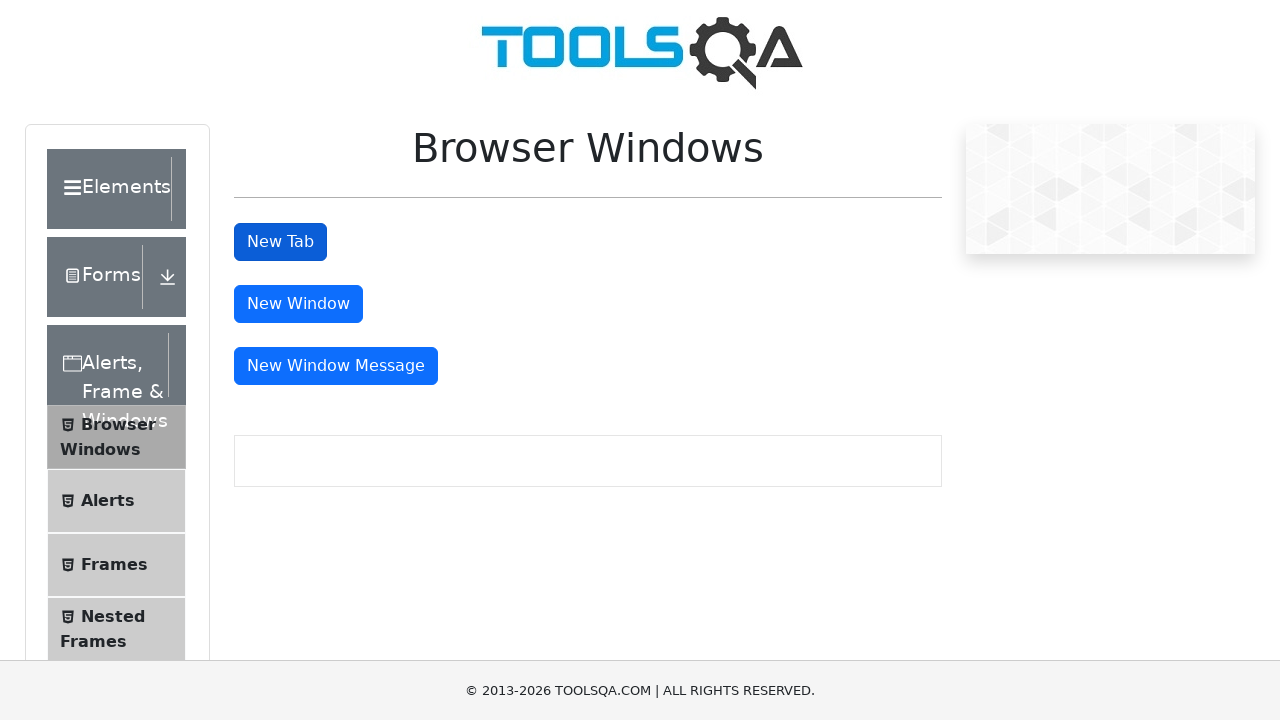